Tests drag and drop on jQuery UI demo by dragging the draggable element to the droppable target and verifying text change

Starting URL: https://jqueryui.com/resources/demos/droppable/default.html

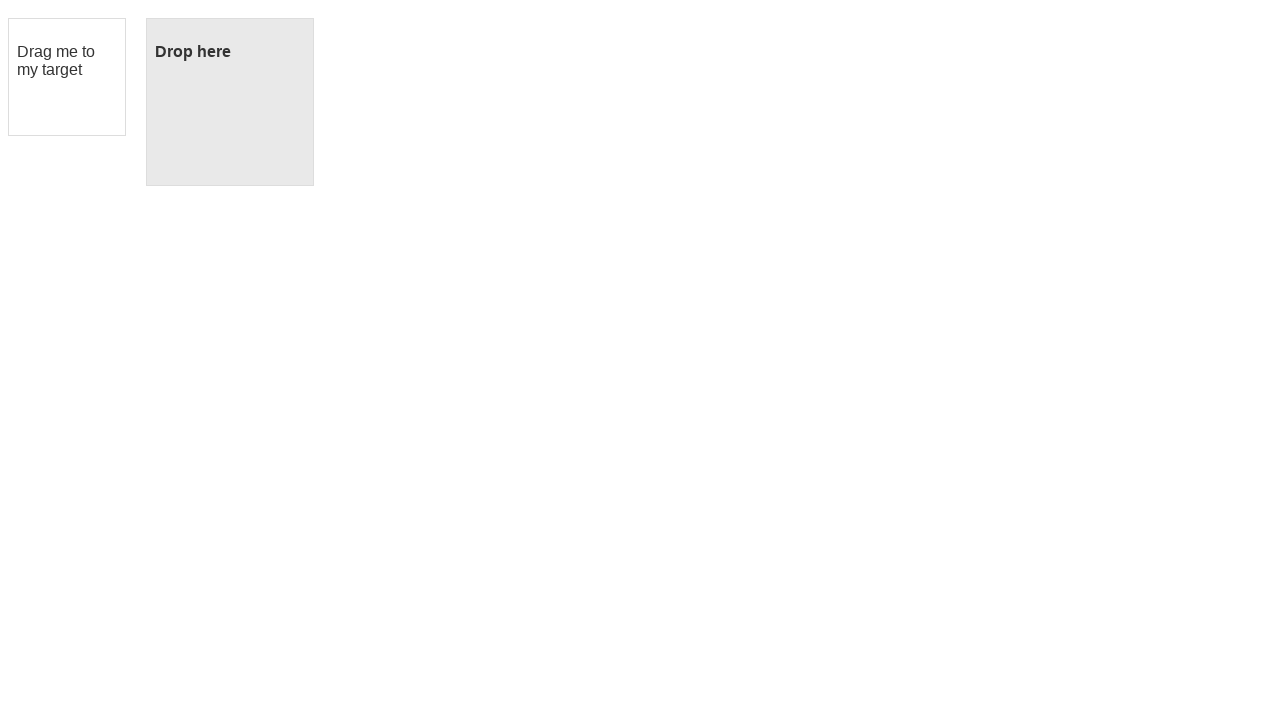

Navigated to jQuery UI droppable demo page
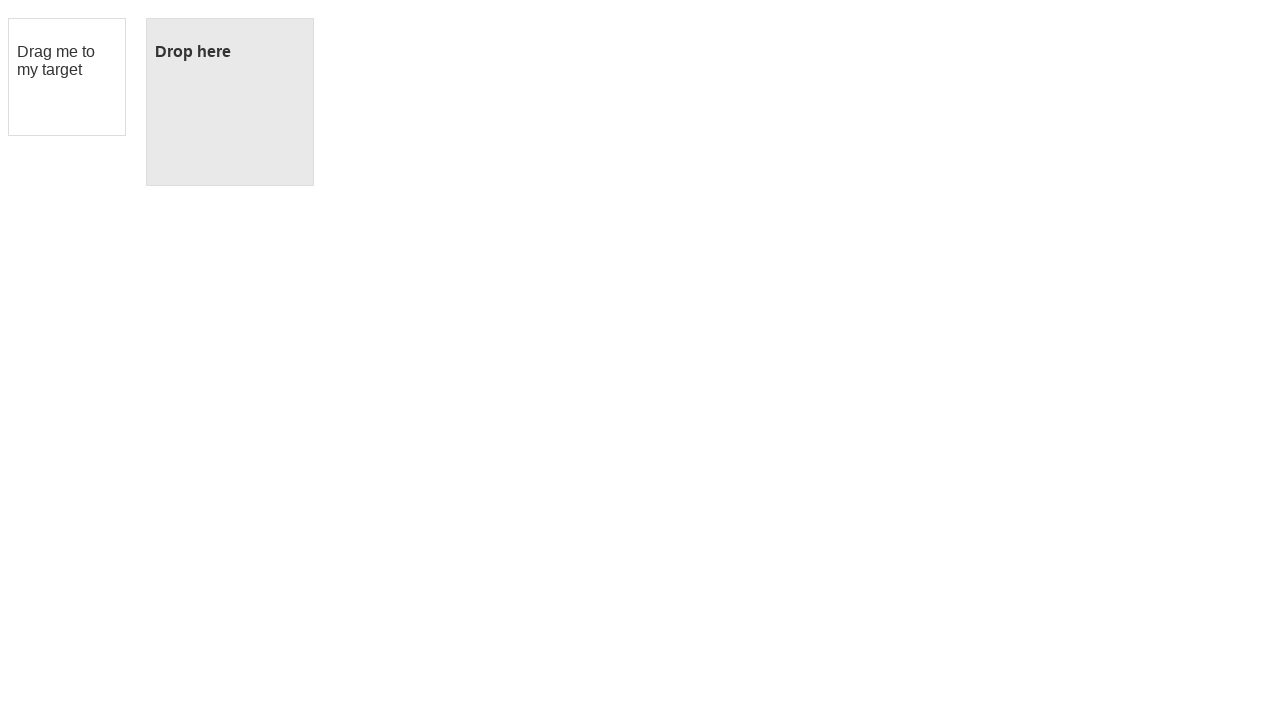

Located the draggable element
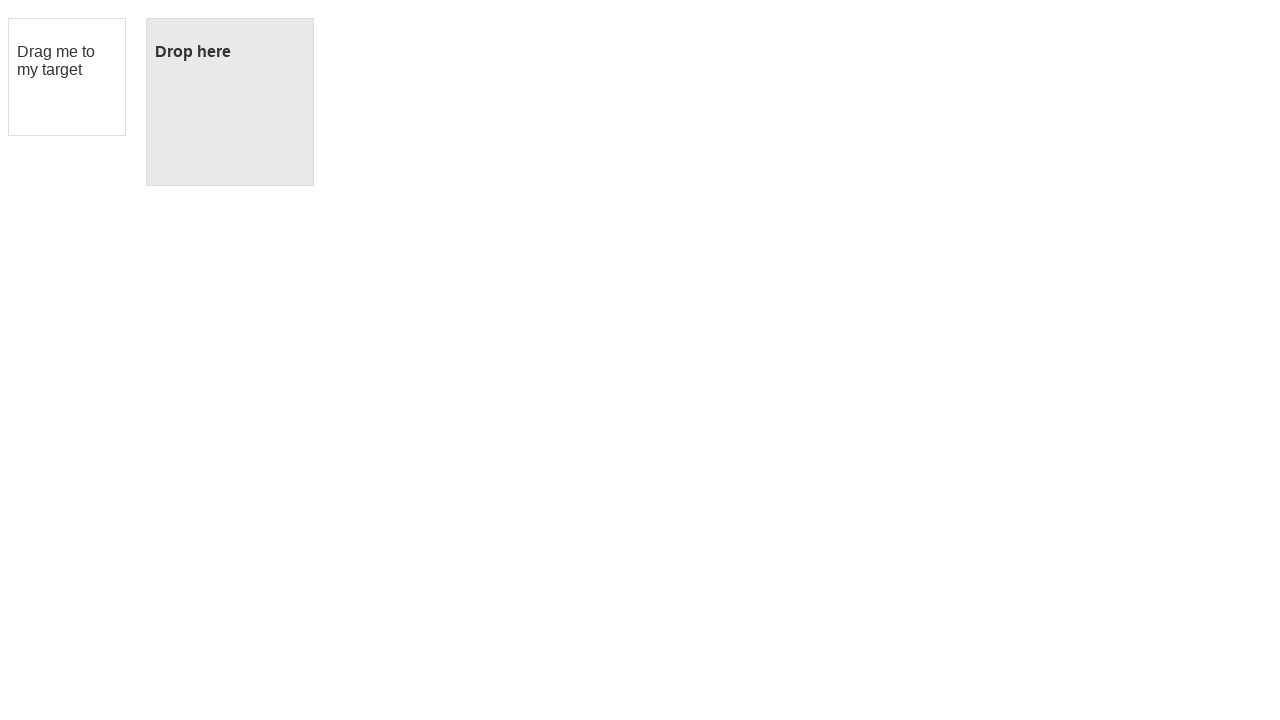

Located the droppable target element
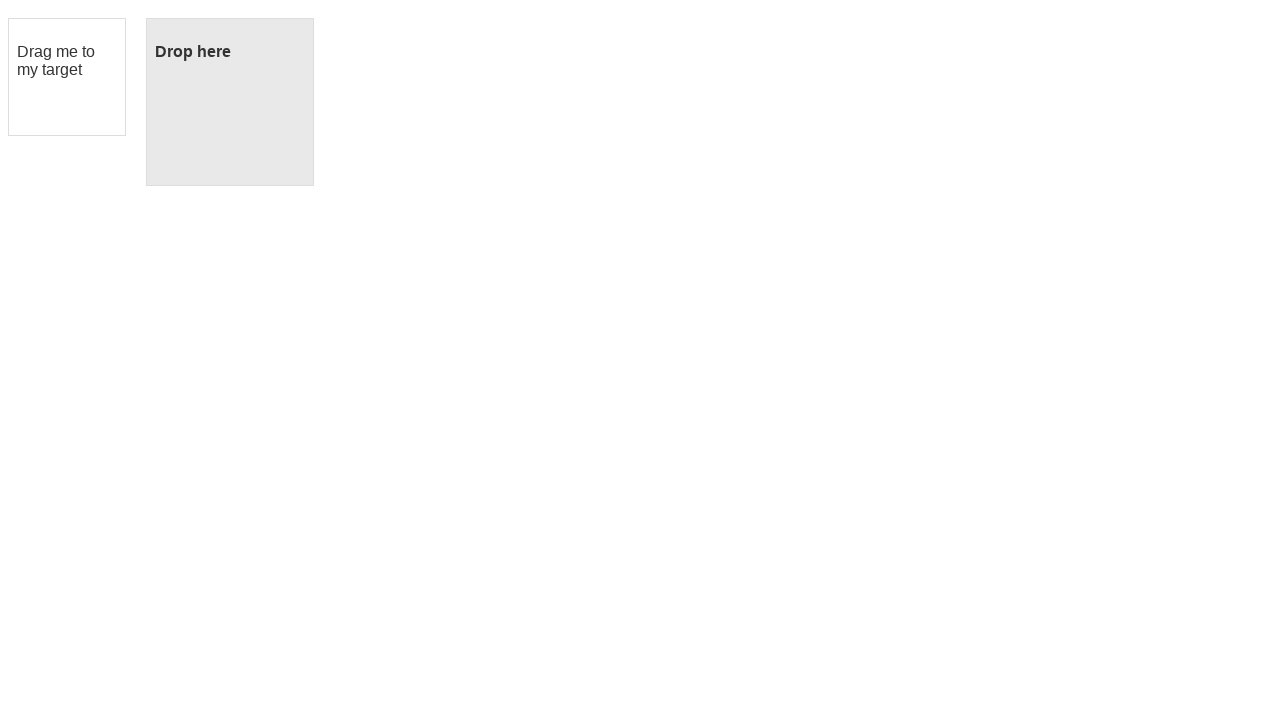

Dragged the draggable element to the droppable target at (230, 102)
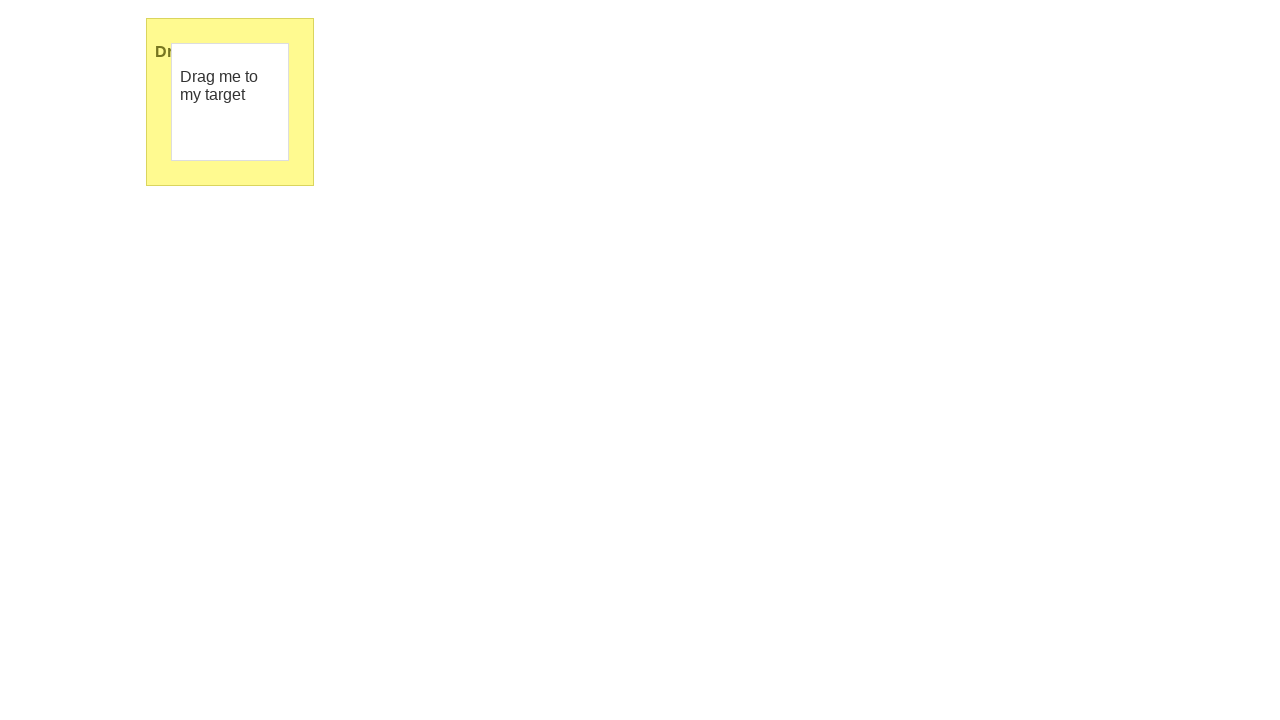

Verified that droppable element text changed to 'Dropped!'
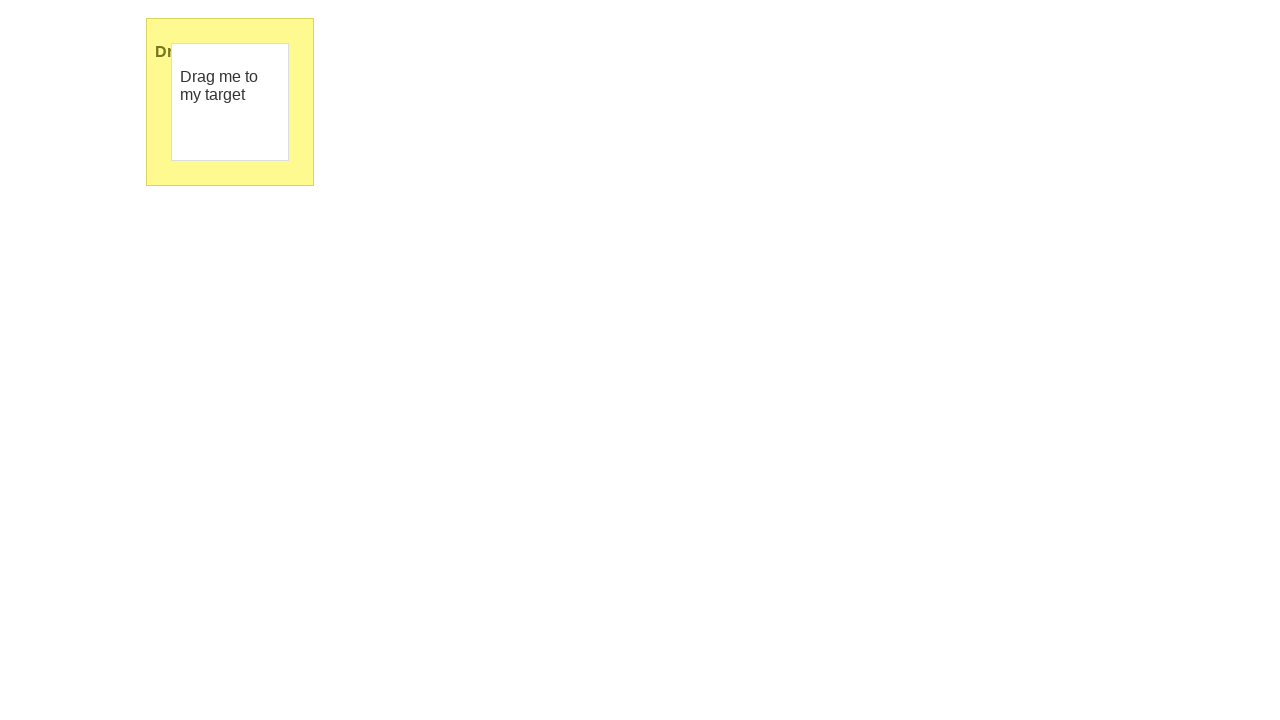

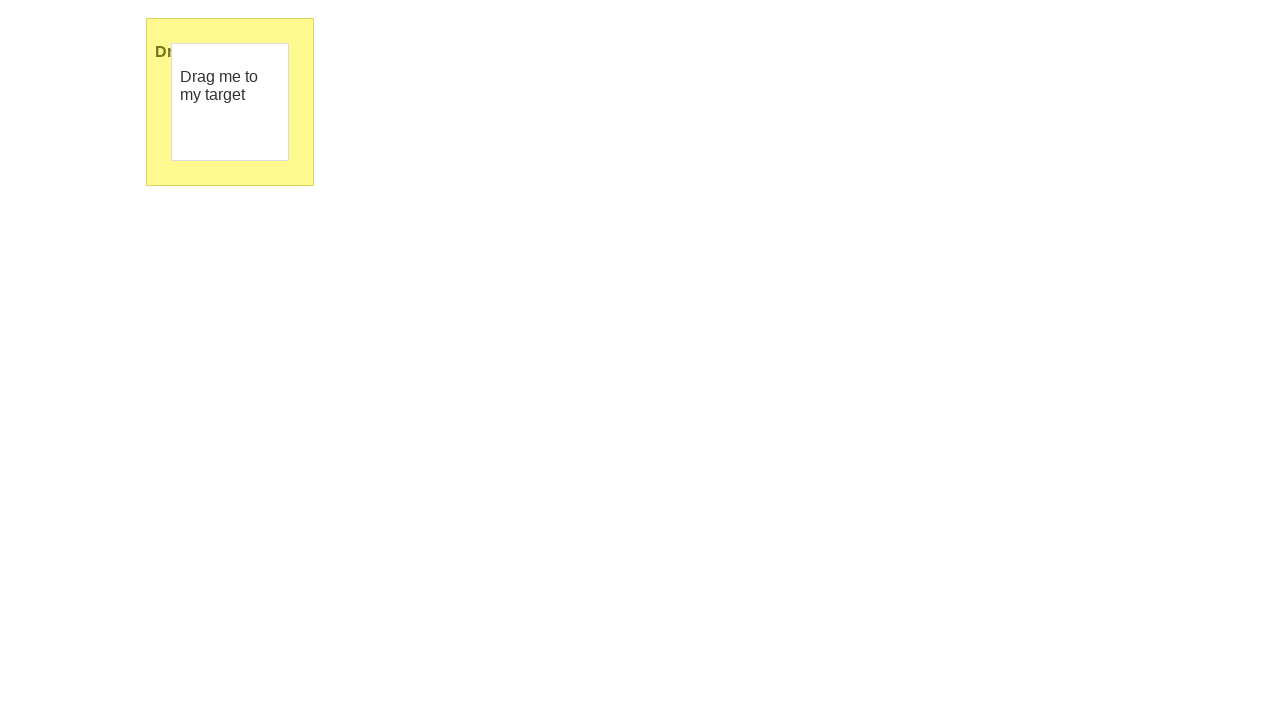